Tests Rode website dealer search by selecting Vietnam as country, searching for Ho Chi Minh dealers, and verifying the dealer count

Starting URL: https://rode.com/en/support/where-to-buy

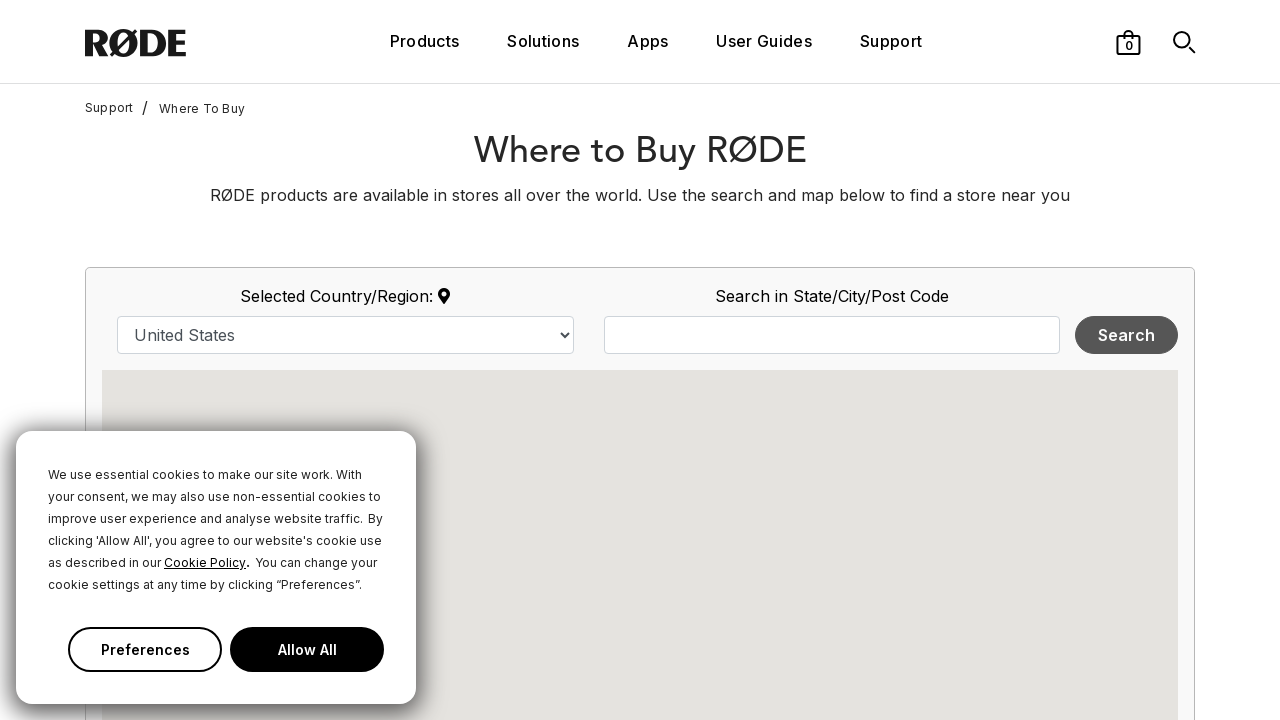

Selected Vietnam from country dropdown on select#country
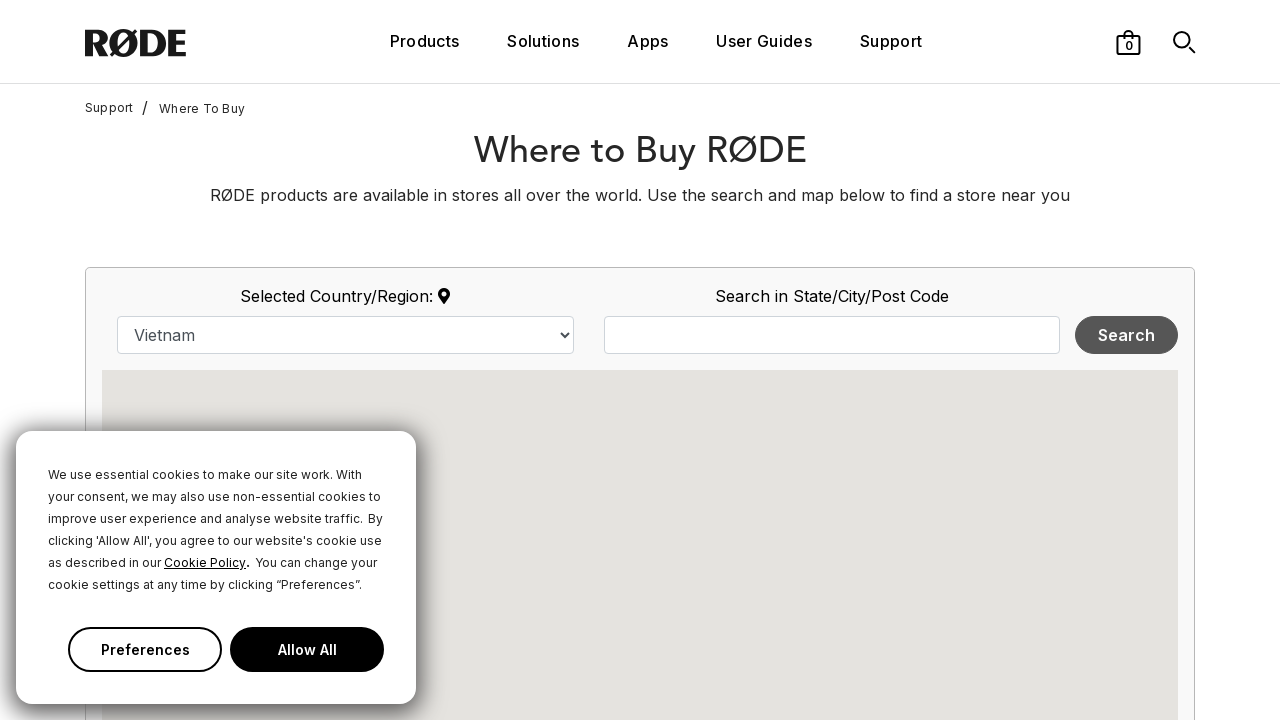

Entered 'HO CHI MINH' in search query field on input#map_search_query
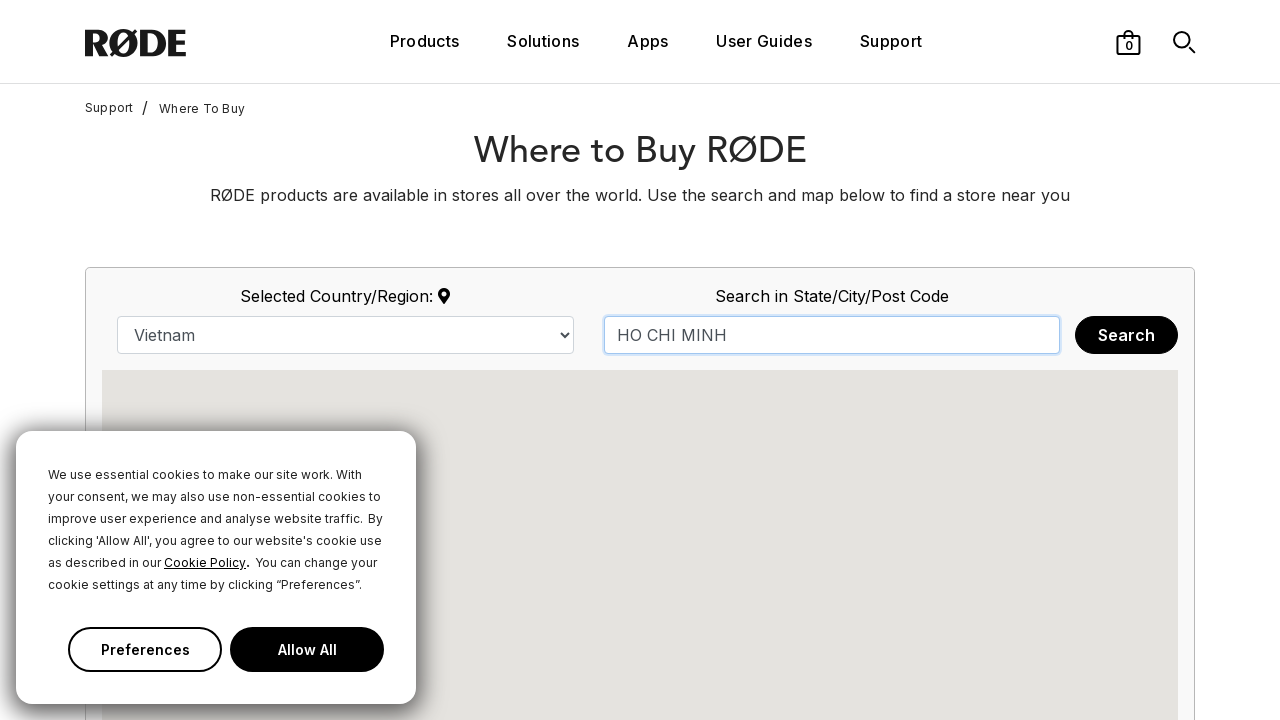

Clicked search button to search for dealers at (1126, 335) on button.btn-default
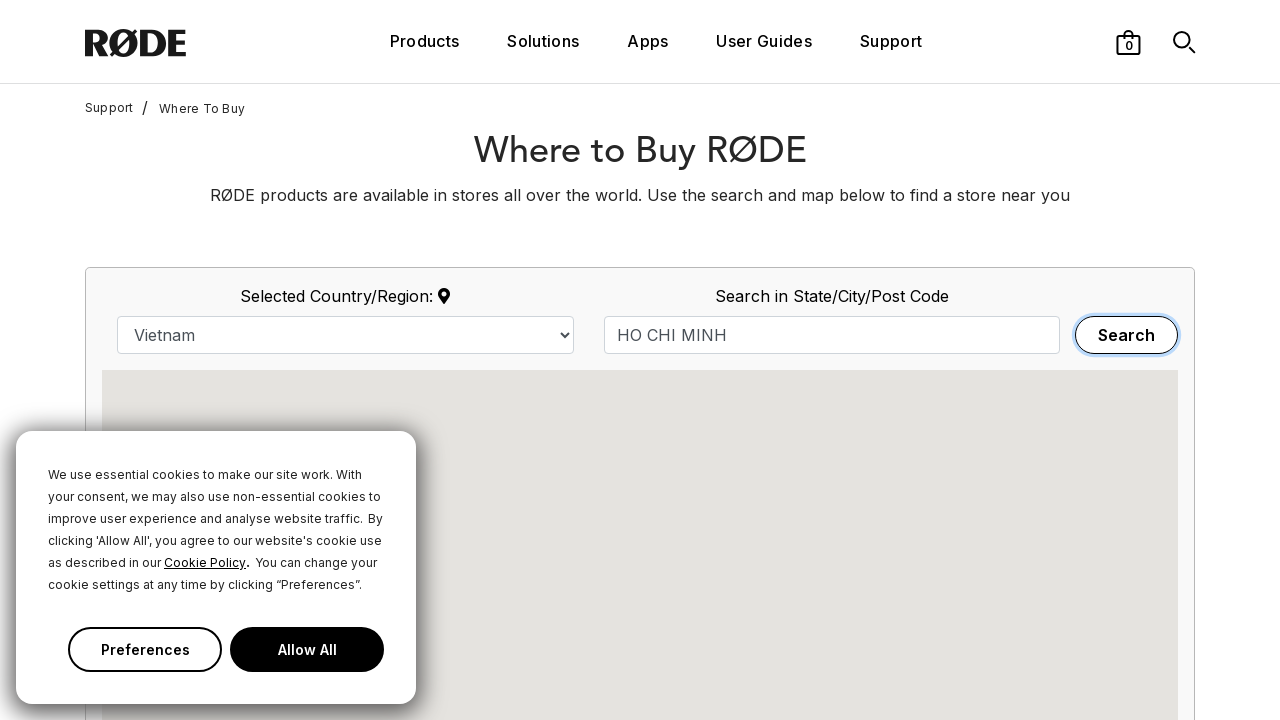

Dealers section loaded and became visible
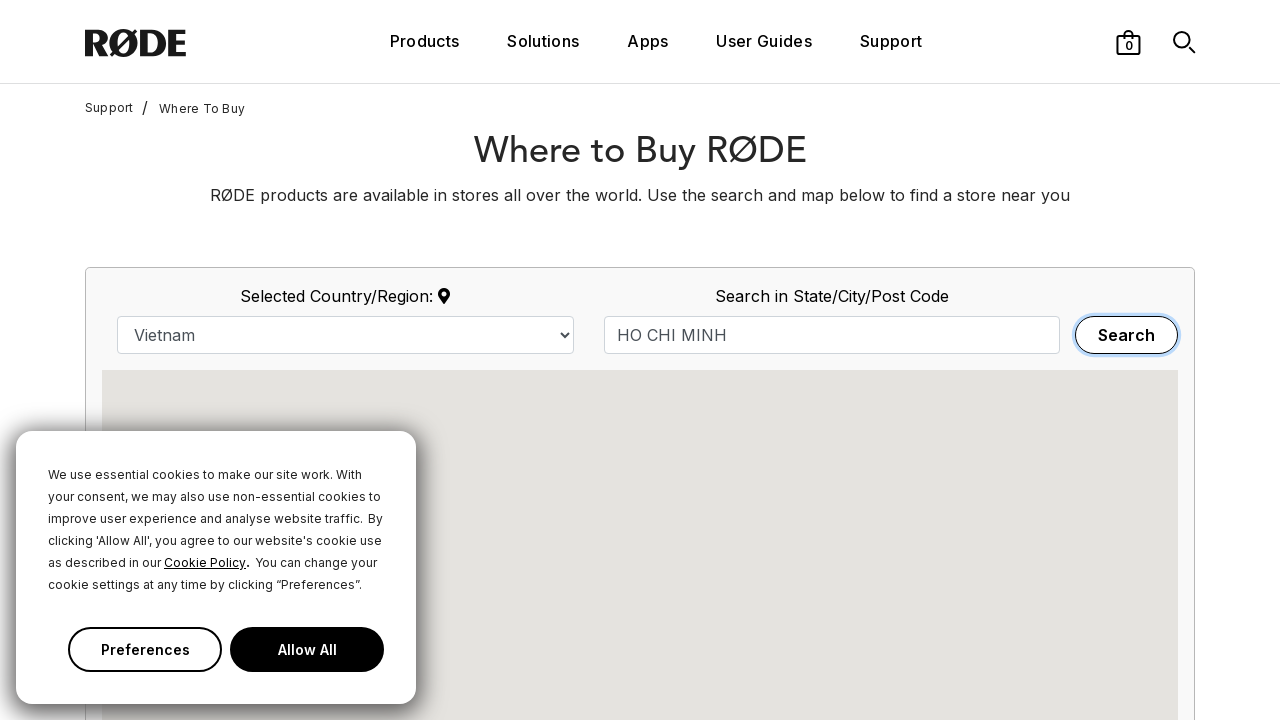

Retrieved all dealer elements from page
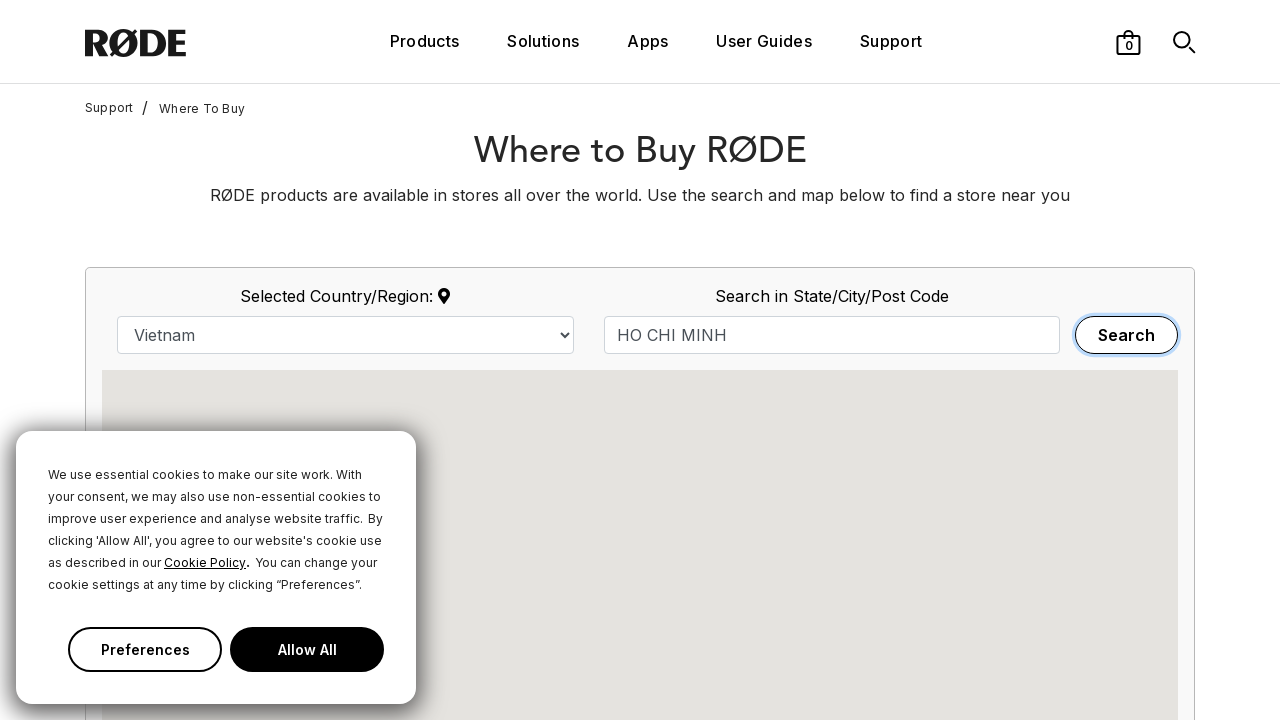

Verified dealer count equals 16
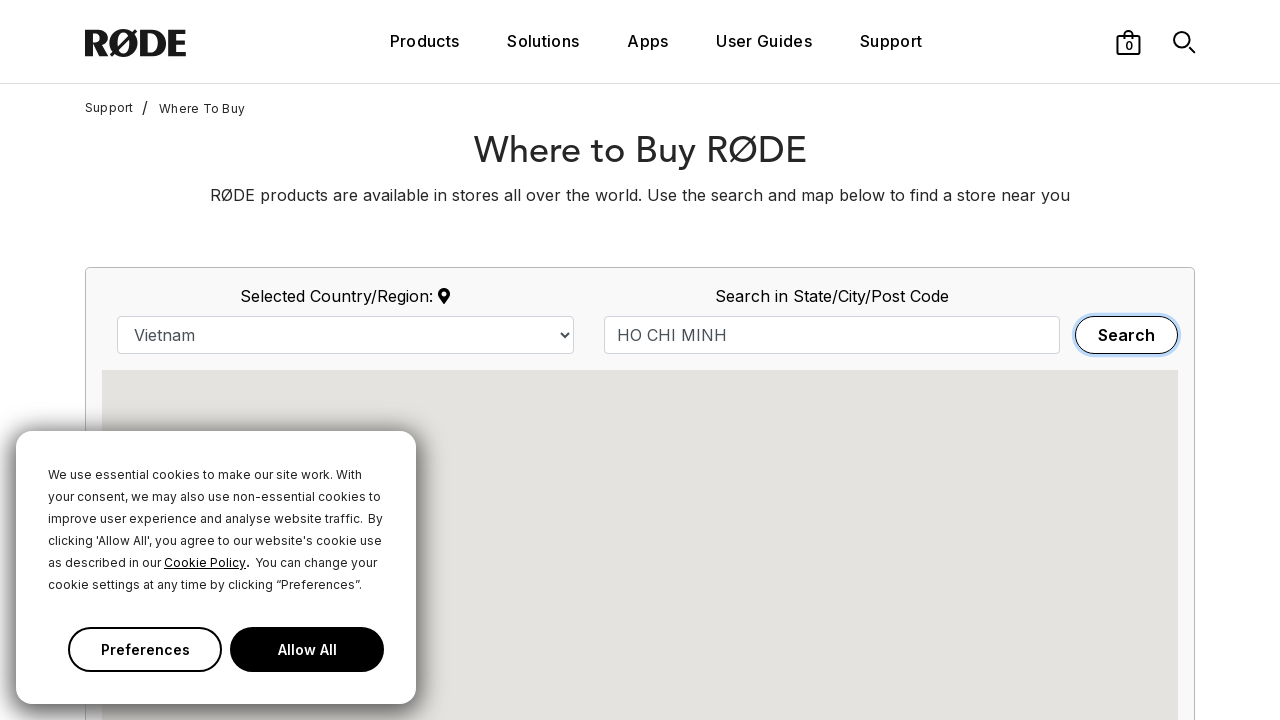

Printed all dealer names to output
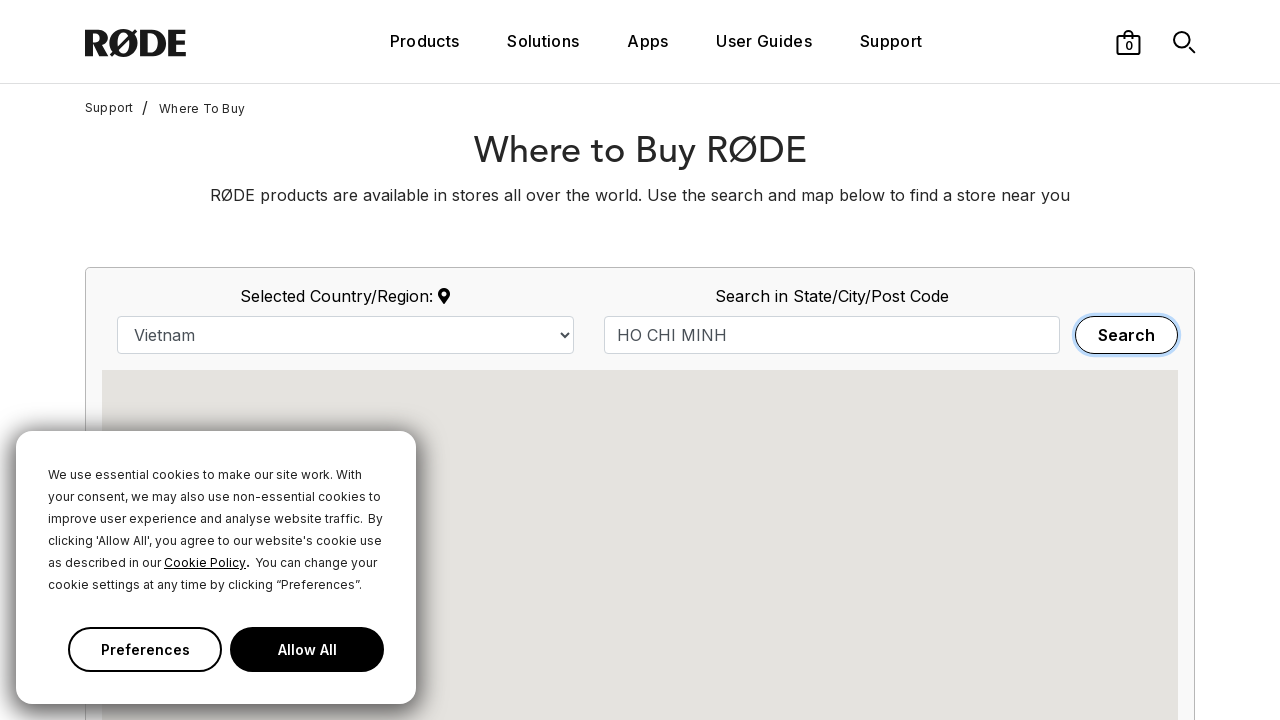

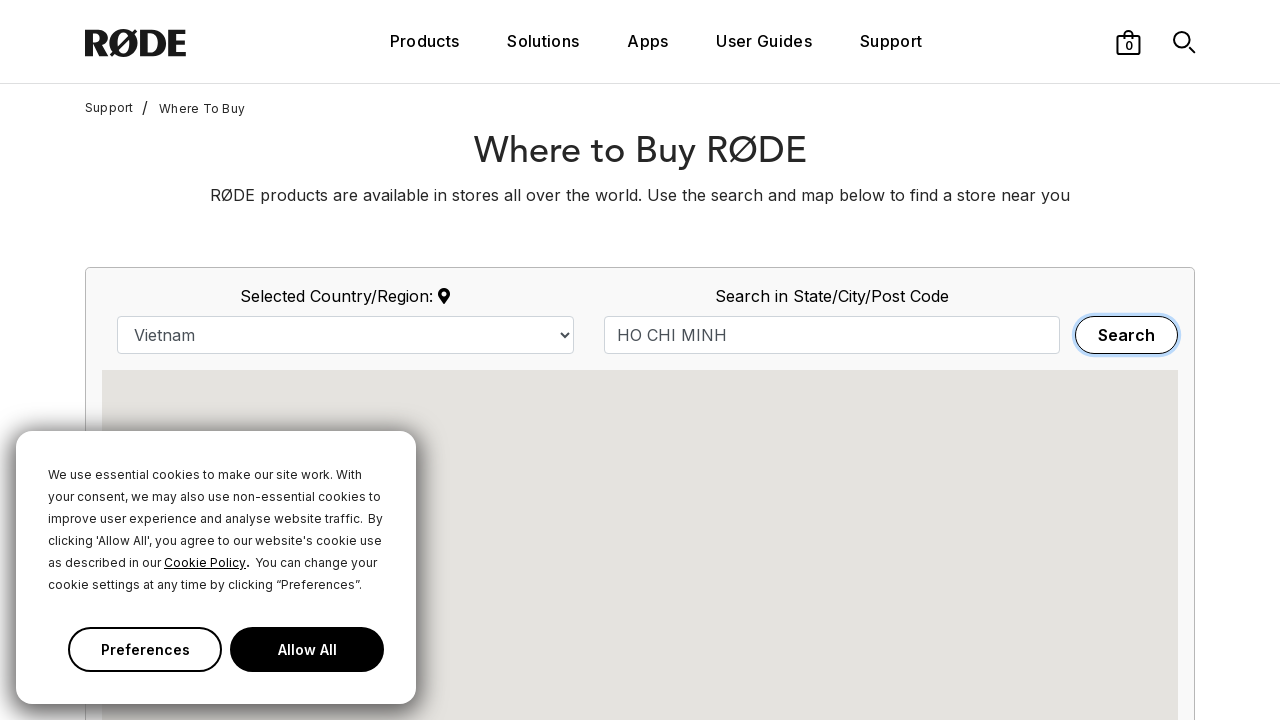